Tests table sorting functionality by clicking on the "Veg/fruit name" column header and verifying the data is sorted alphabetically

Starting URL: https://rahulshettyacademy.com/seleniumPractise/#/offers

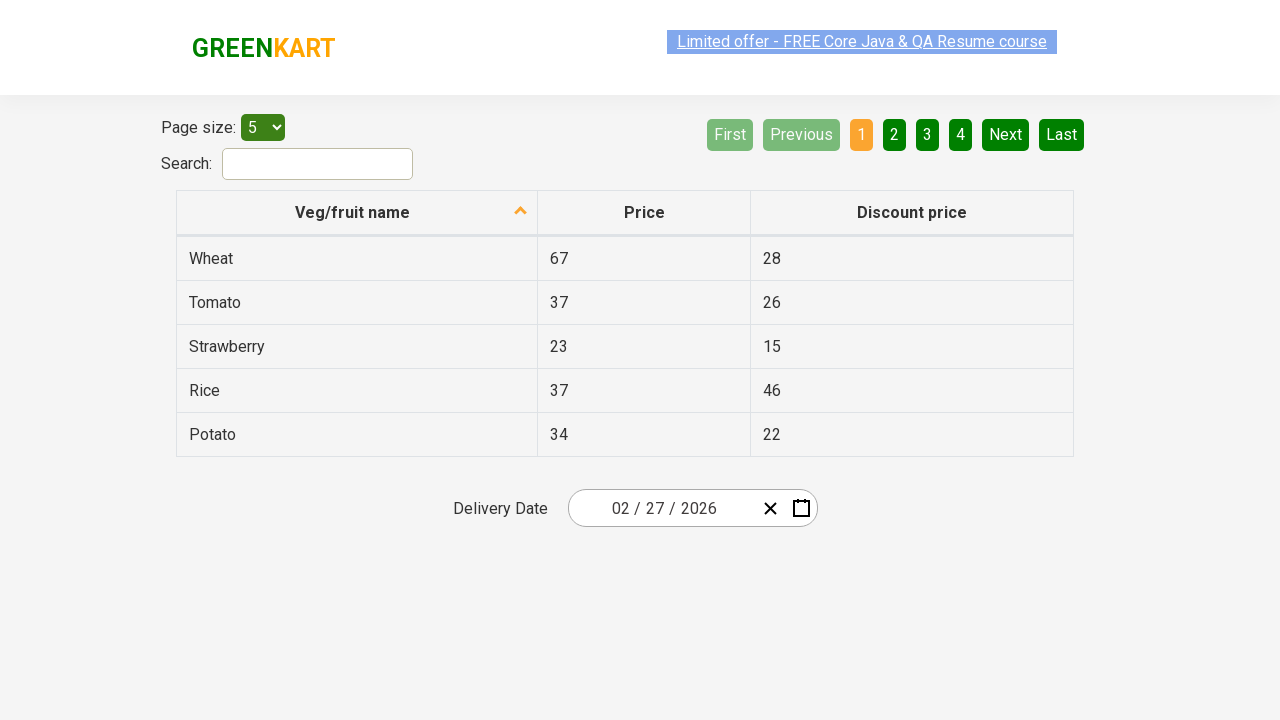

Waited for 'Veg/fruit name' column header to load
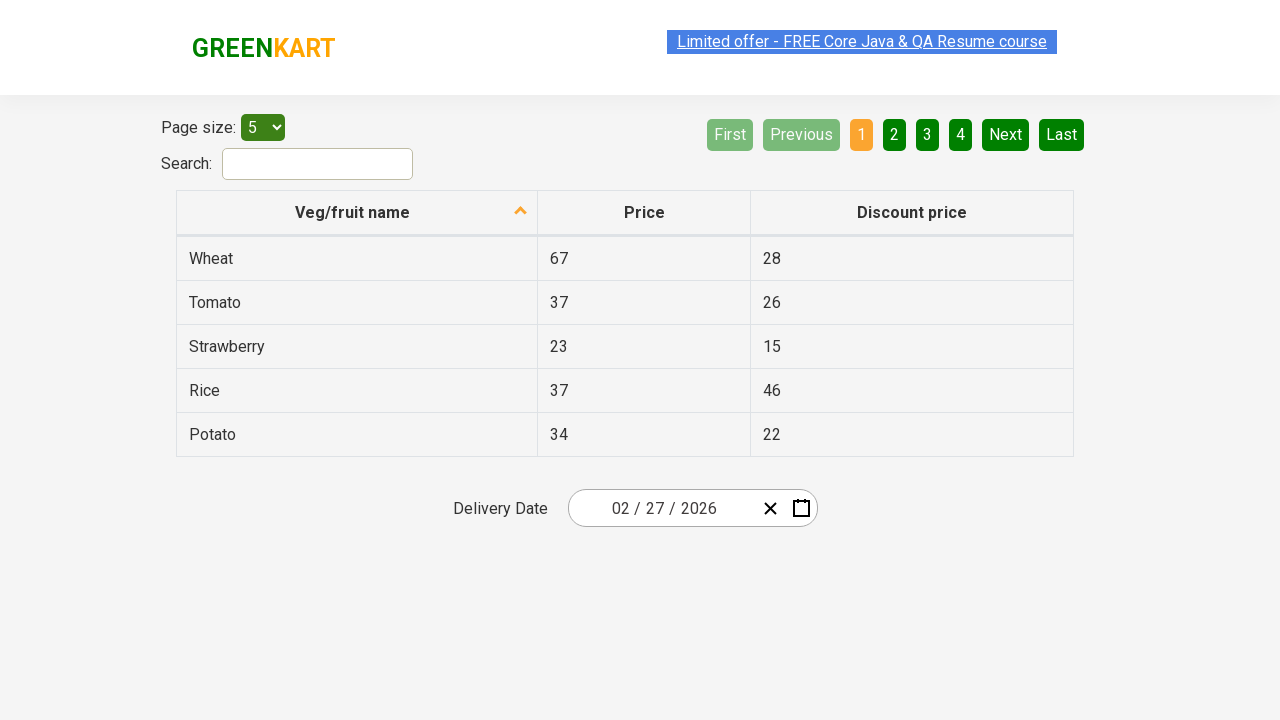

Clicked 'Veg/fruit name' column header to sort at (353, 212) on xpath=//span[text()='Veg/fruit name']
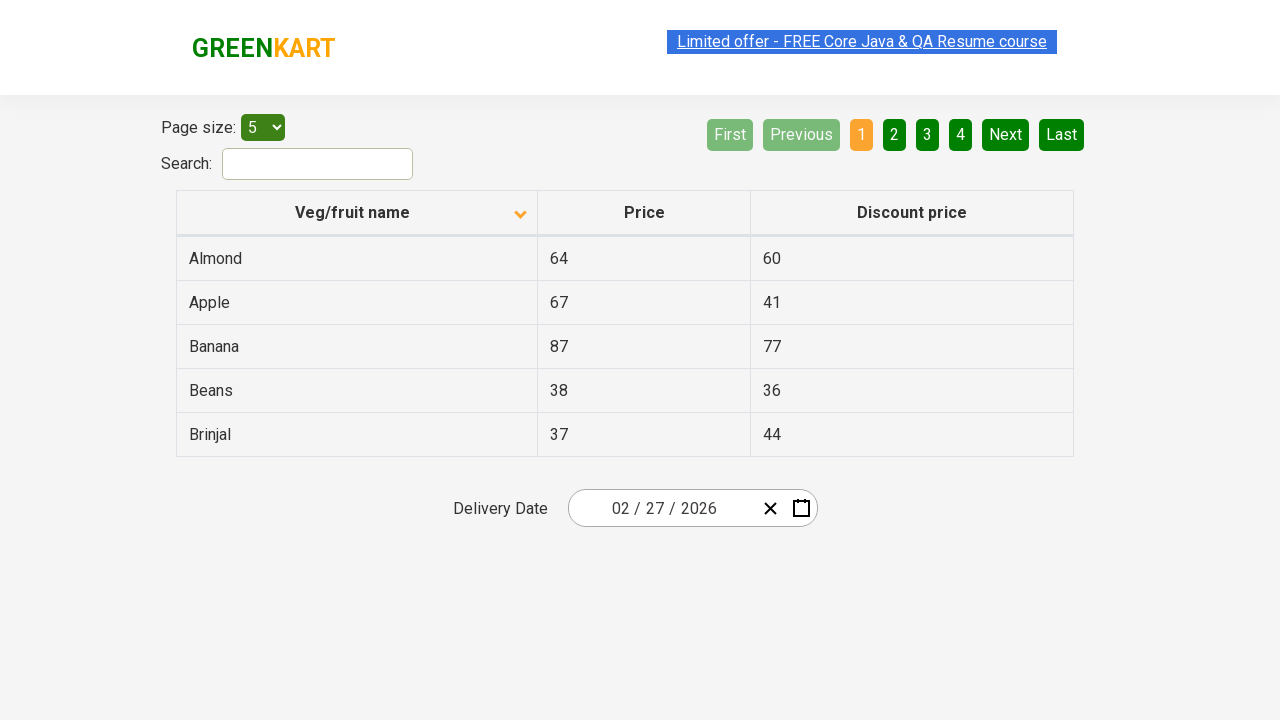

Waited for table to update after sorting
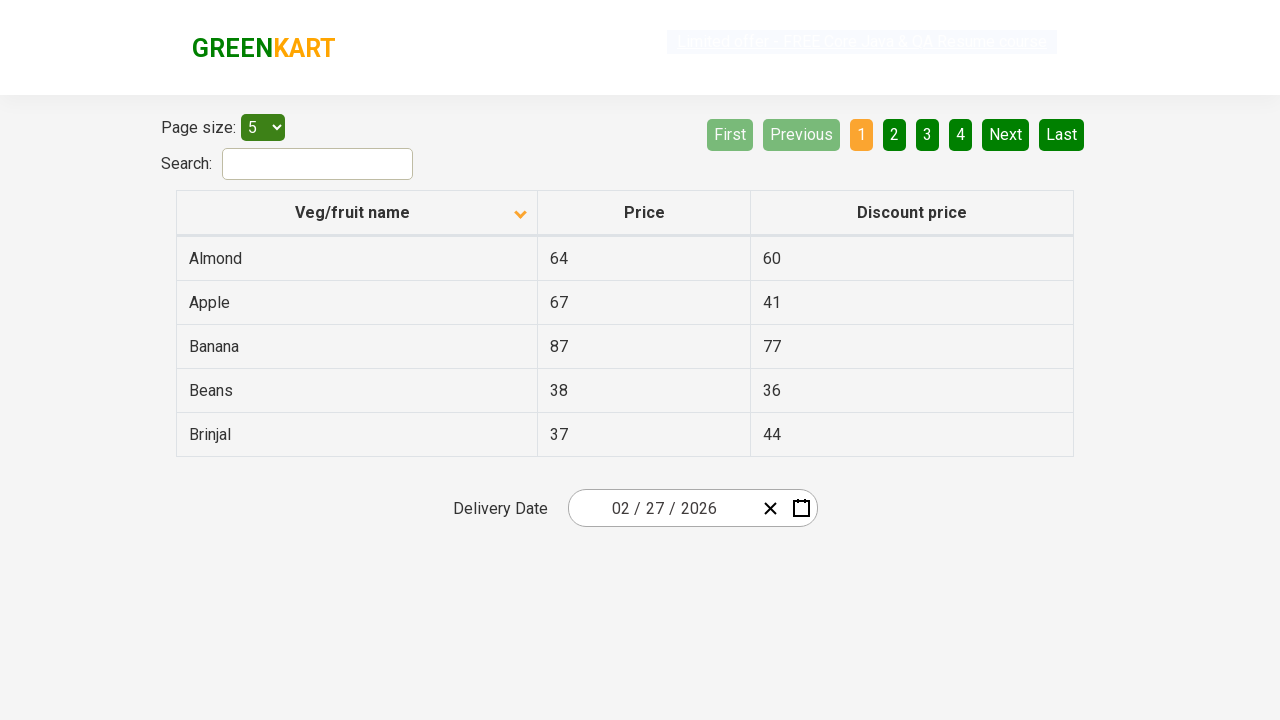

Collected all veggie name elements from the first column
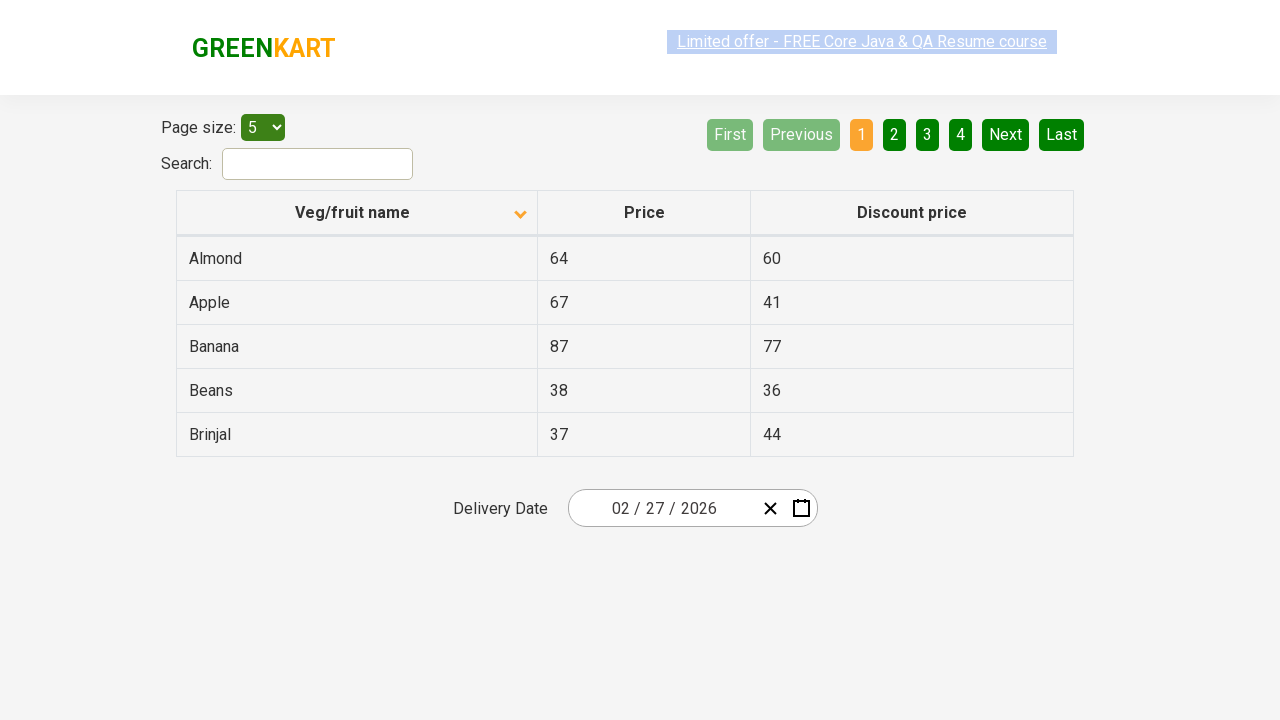

Extracted 5 veggie names from the table
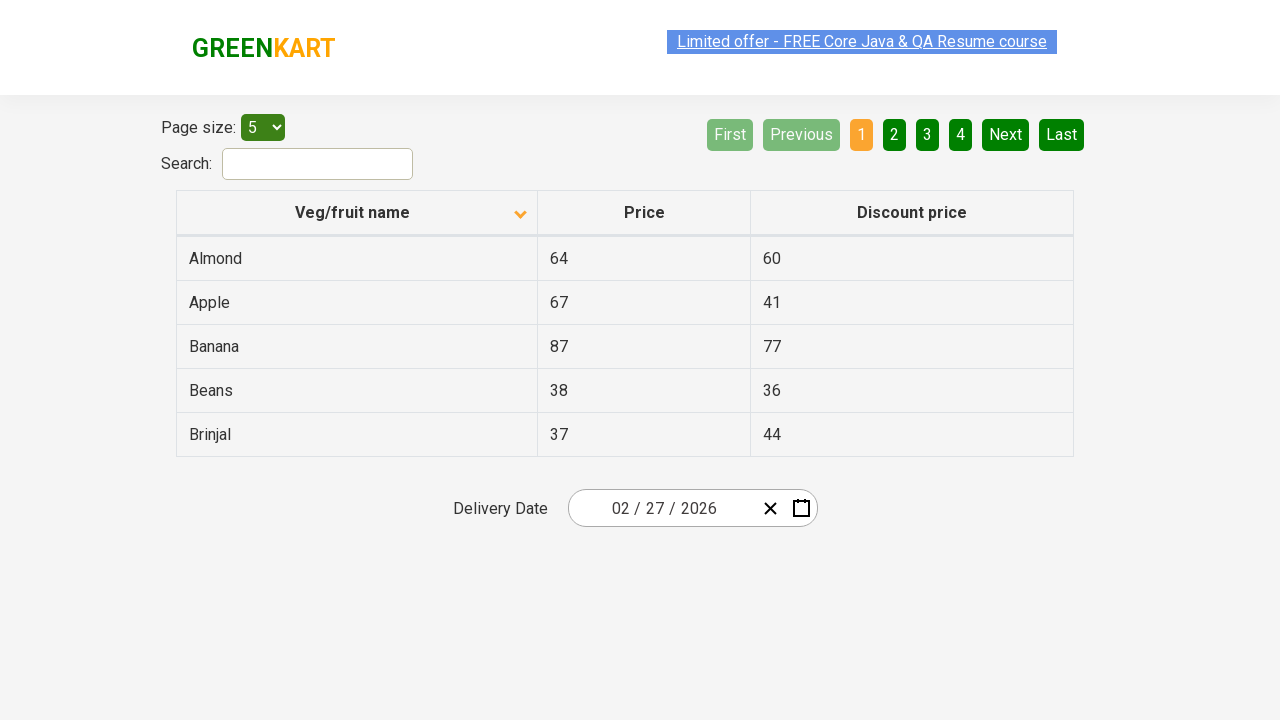

Verified that veggies are sorted alphabetically
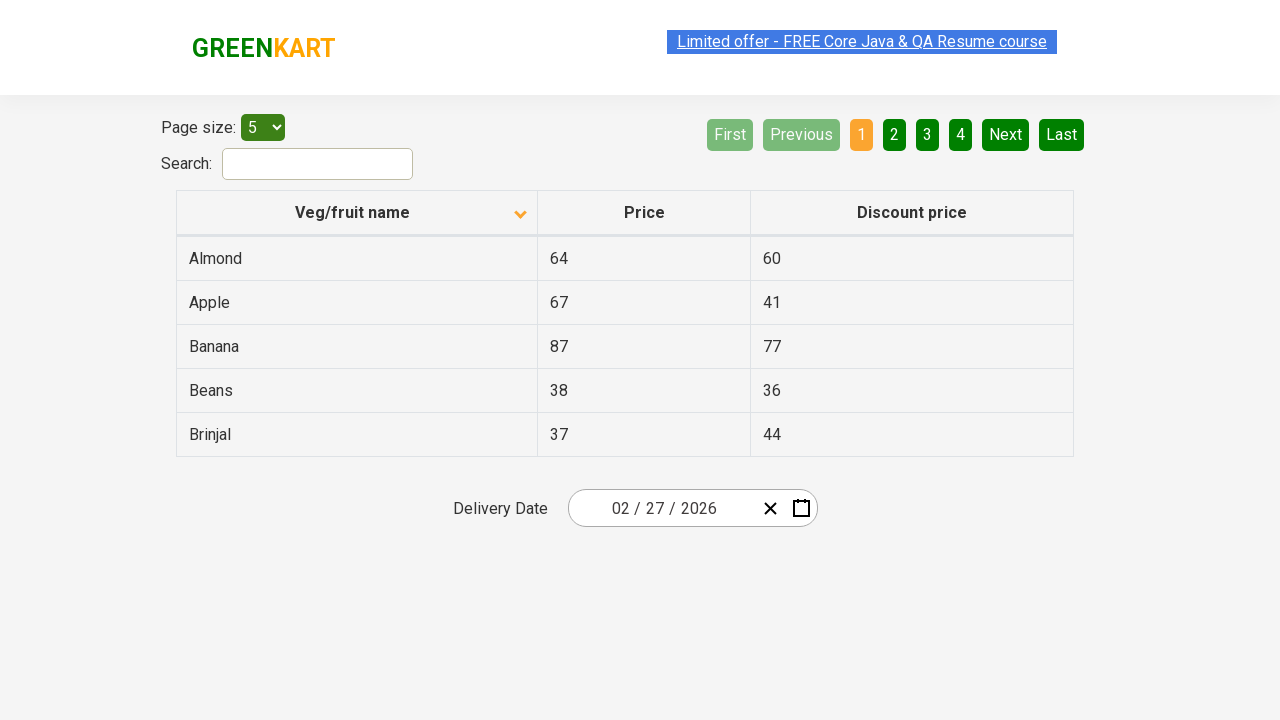

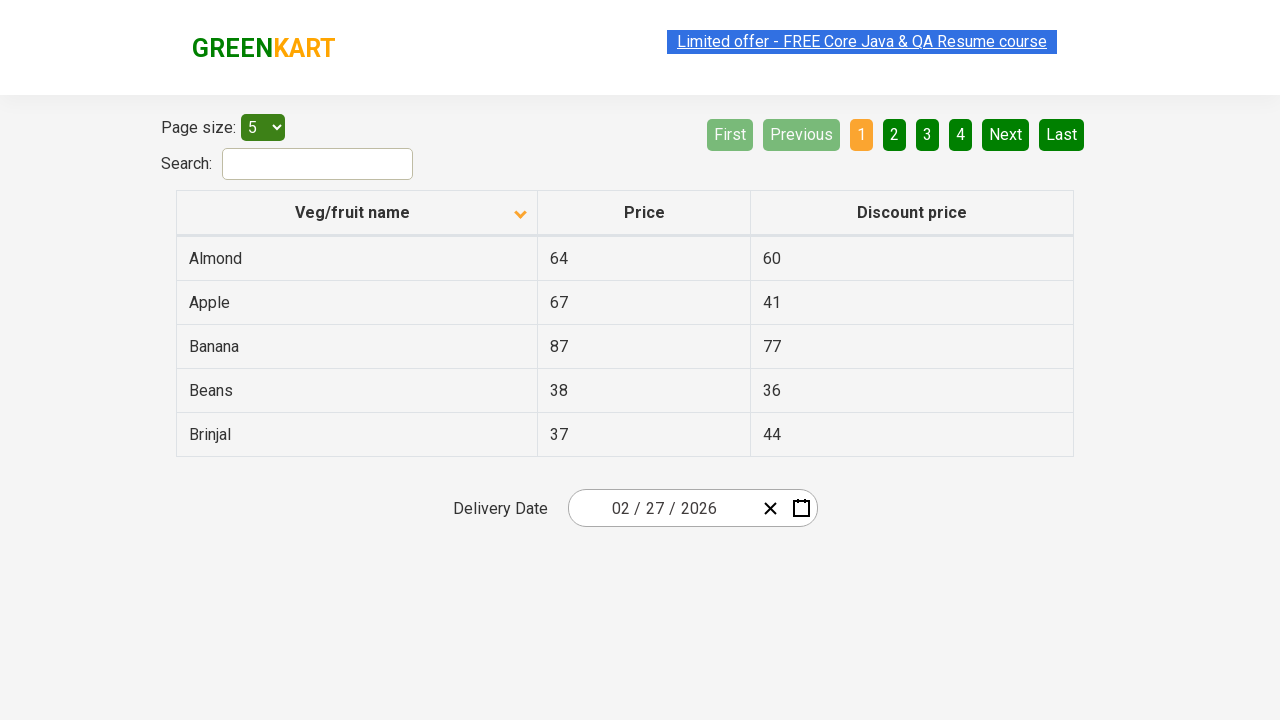